Tests window handling by clicking a link that opens a new window and verifying content in both parent and child windows

Starting URL: https://the-internet.herokuapp.com/windows

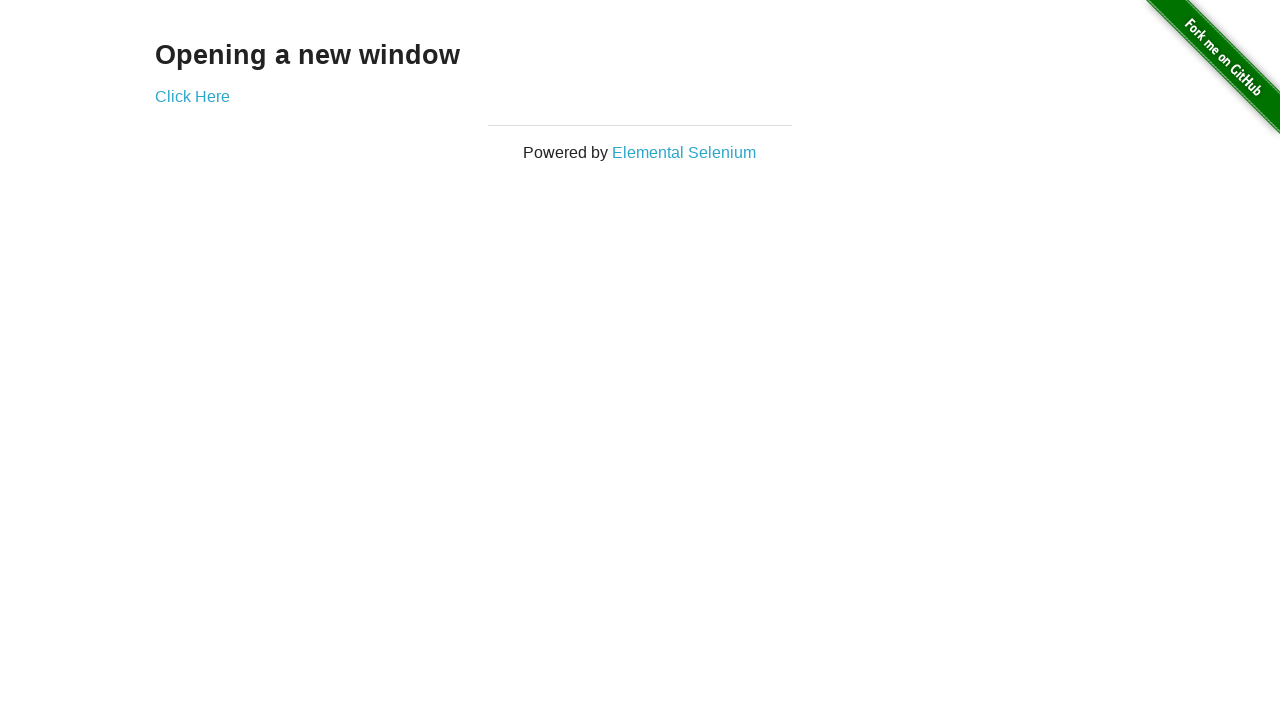

Clicked 'Click Here' link to open new window at (192, 96) on xpath=//a[contains(text(),'Click Here')]
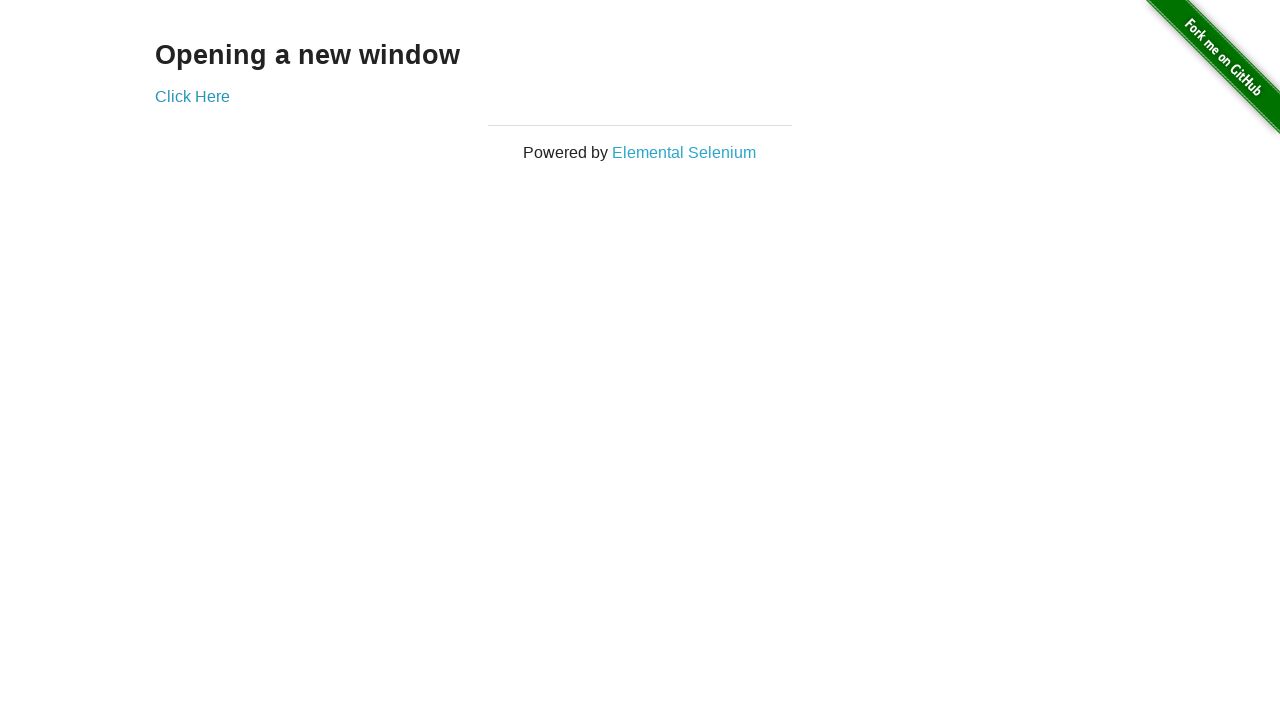

Retrieved all page contexts
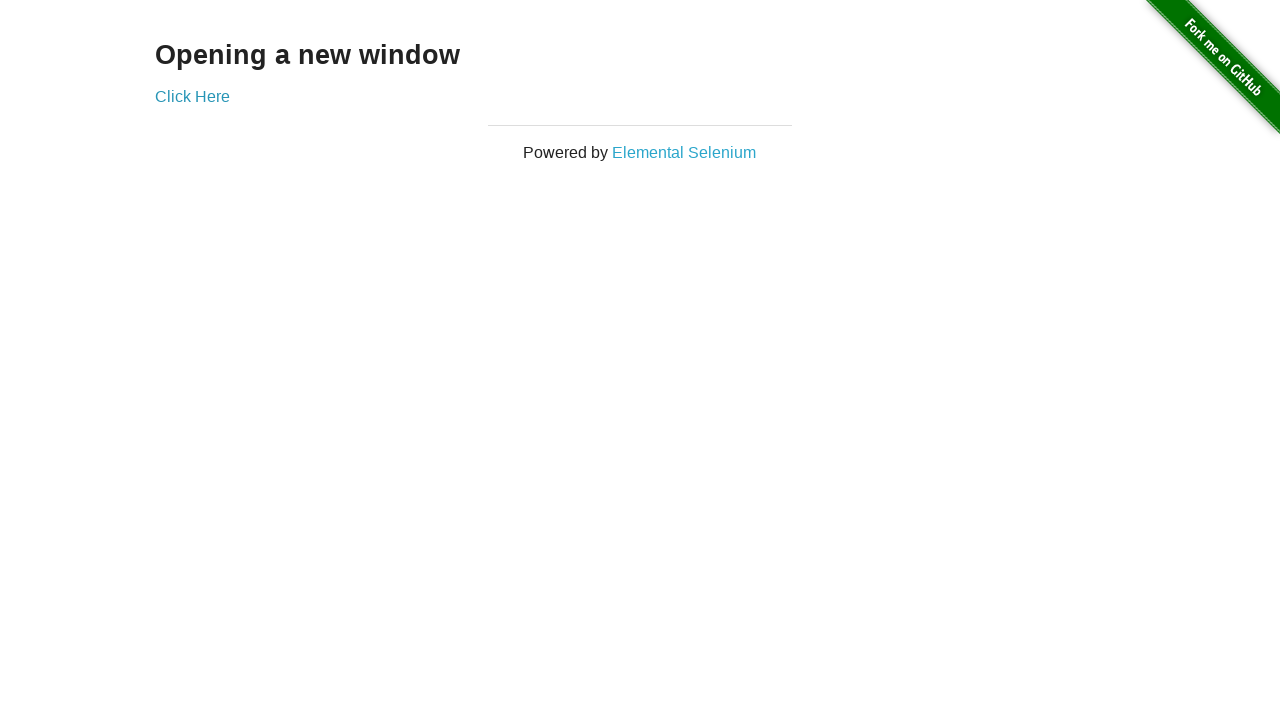

Selected child page (second tab)
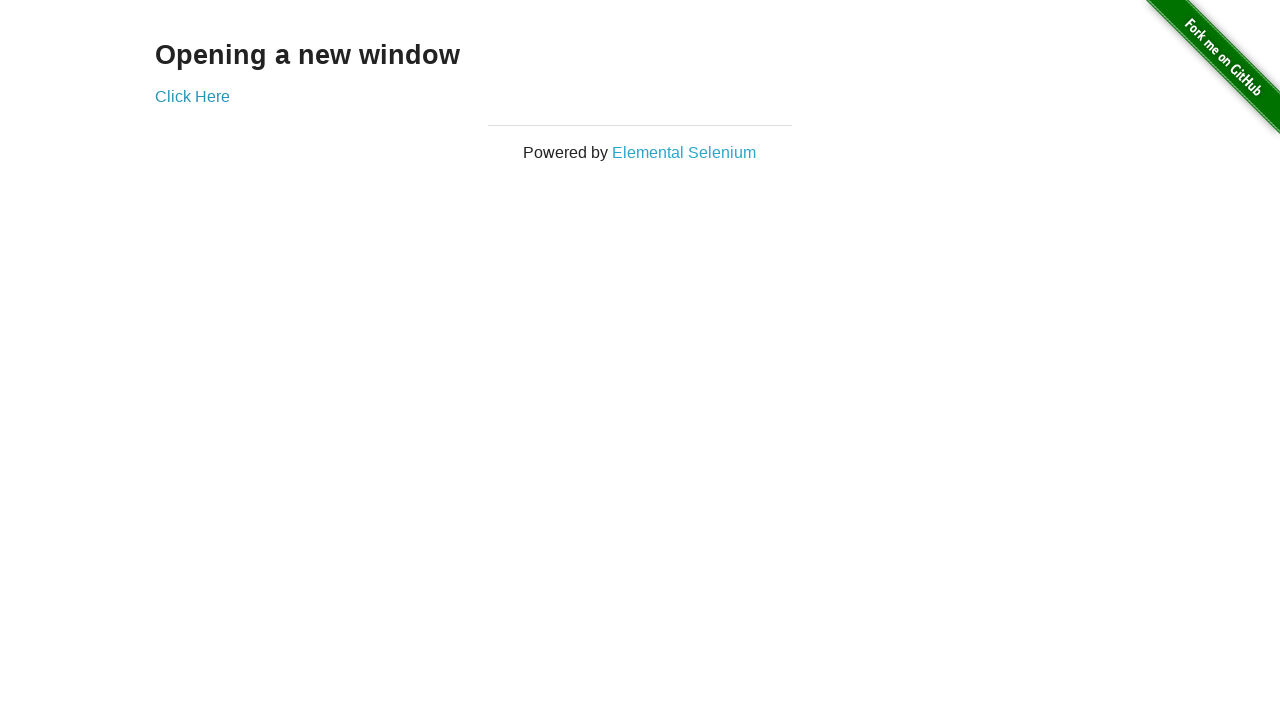

Retrieved text from child window: 'New Window'
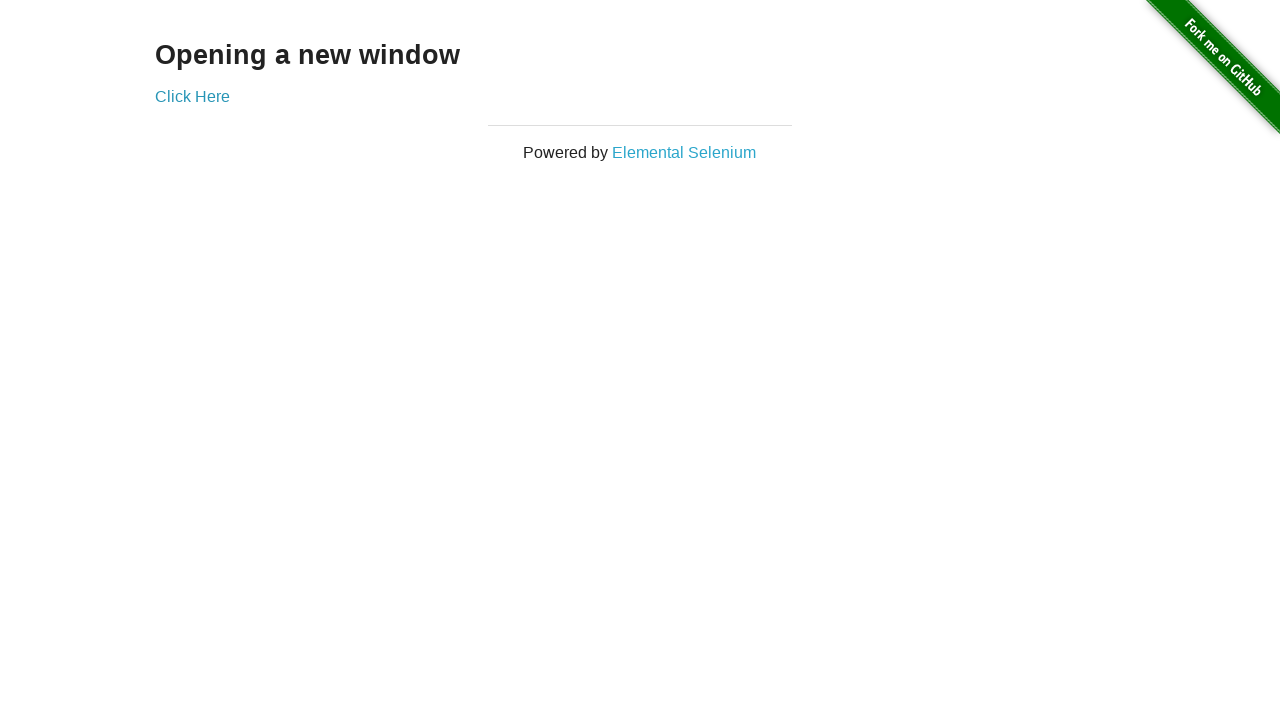

Retrieved text from parent window: 'Opening a new window'
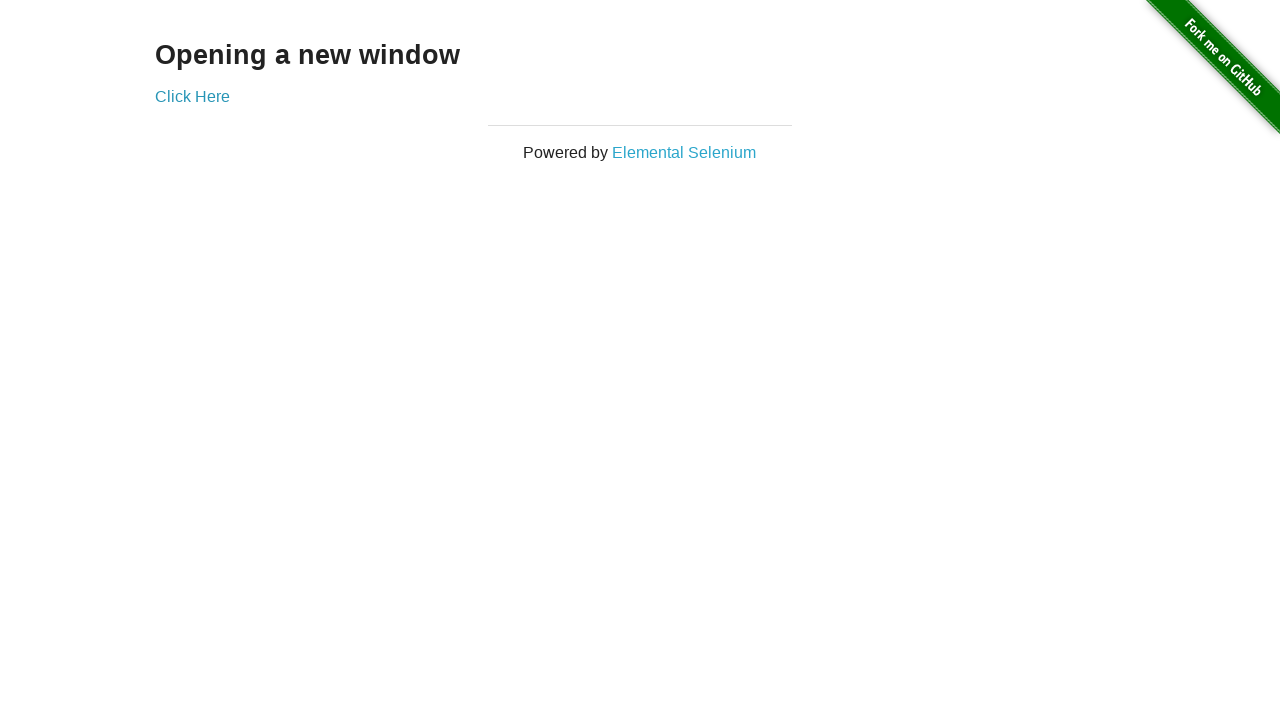

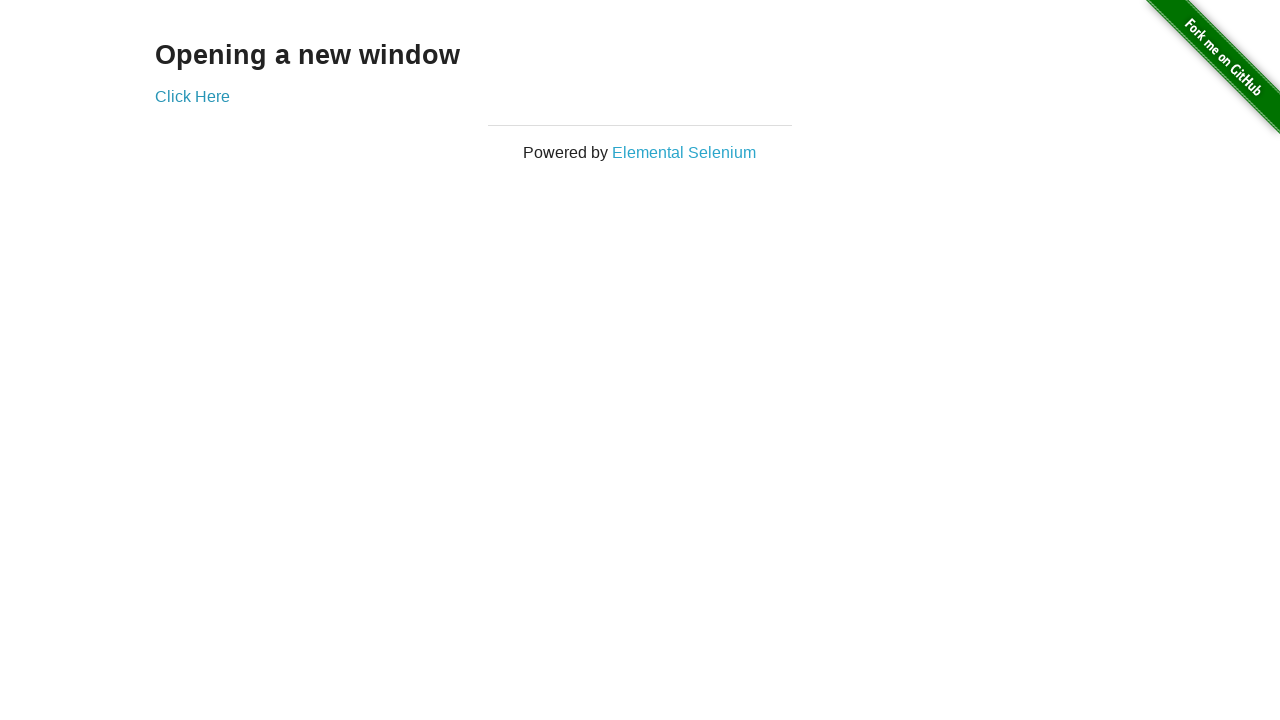